Tests calculator subtraction operation by entering 3.5 - 1.2 and verifying the result is 2.3

Starting URL: https://calculatorhtml.onrender.com

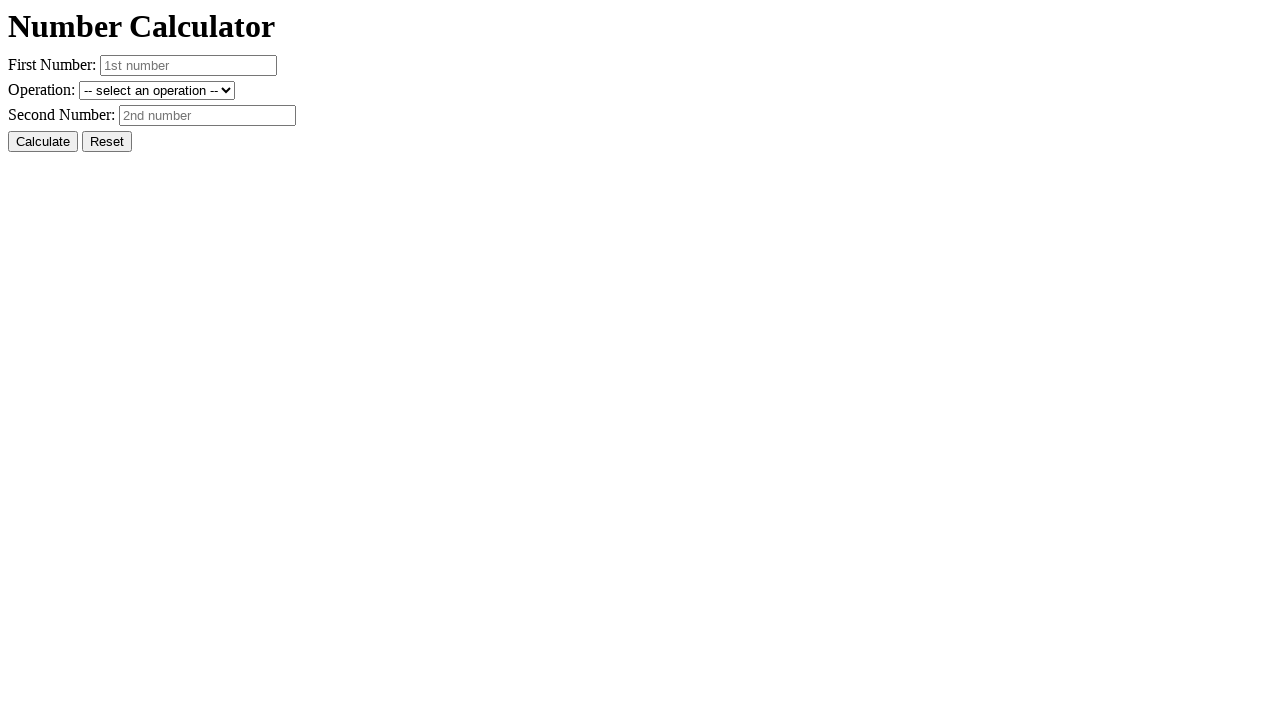

Clicked Reset button to clear previous values at (107, 142) on #resetButton
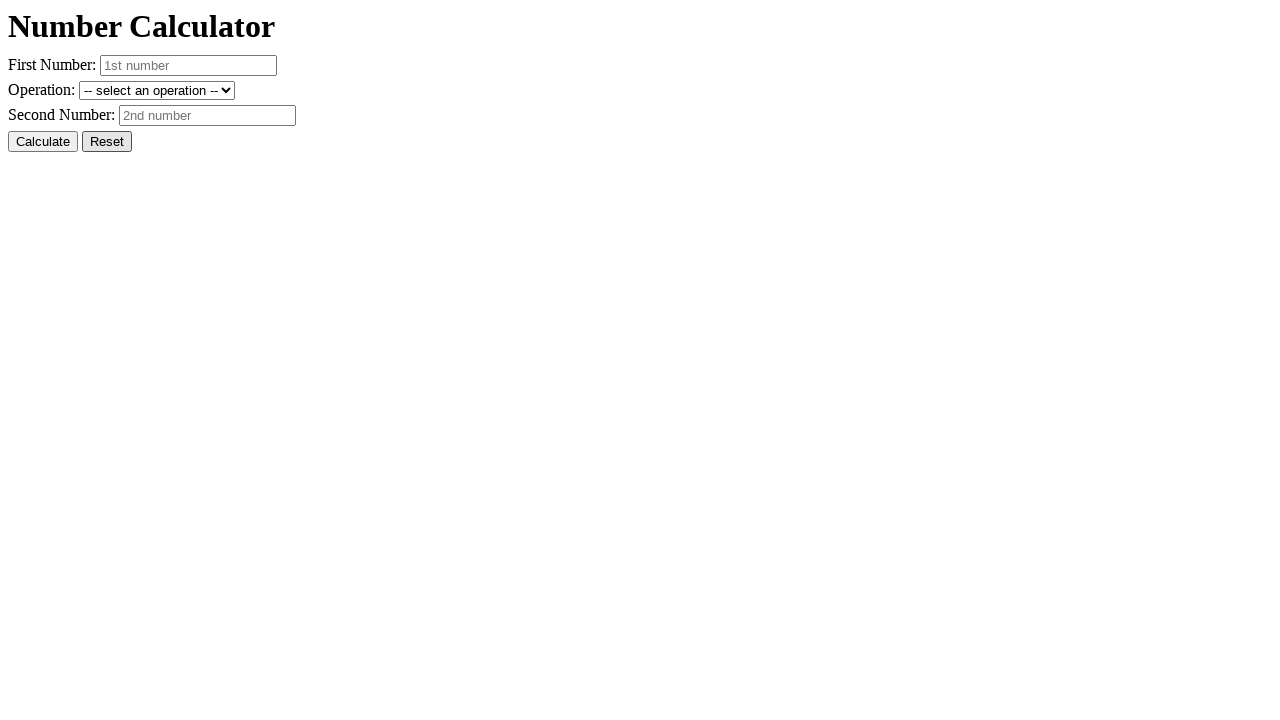

Entered first number 3.5 in number1 field on #number1
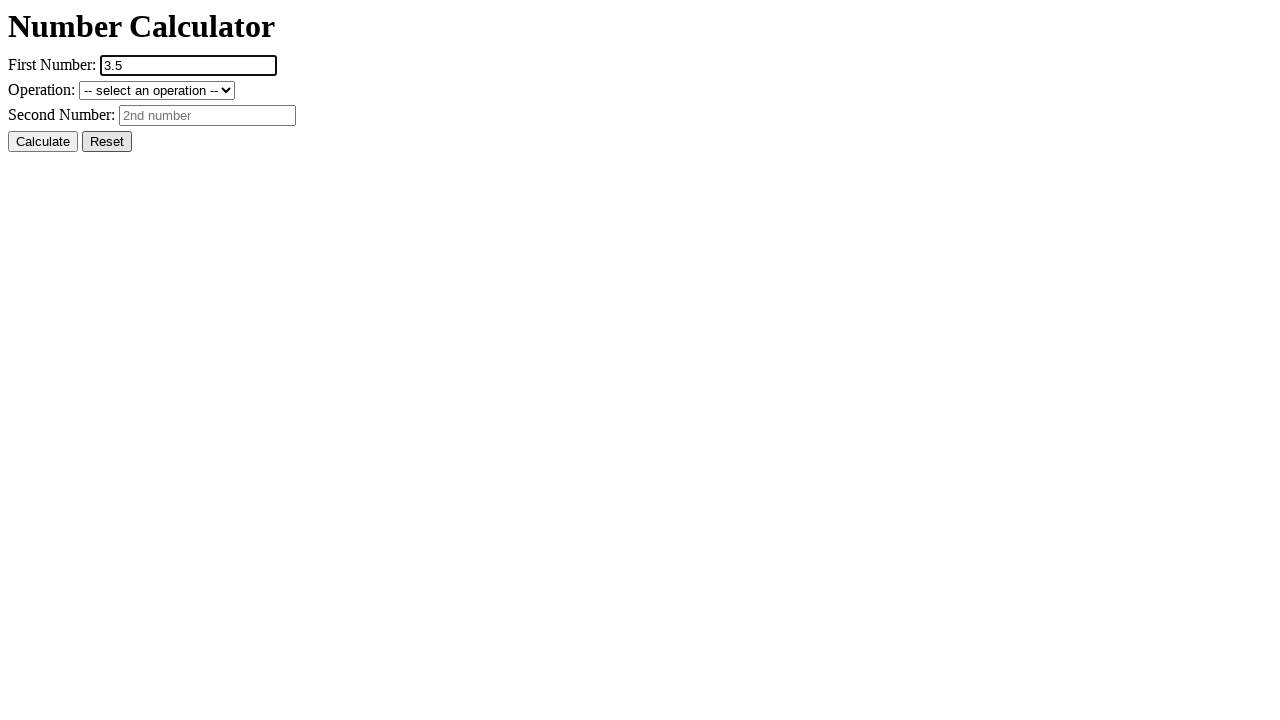

Entered second number 1.2 in number2 field on #number2
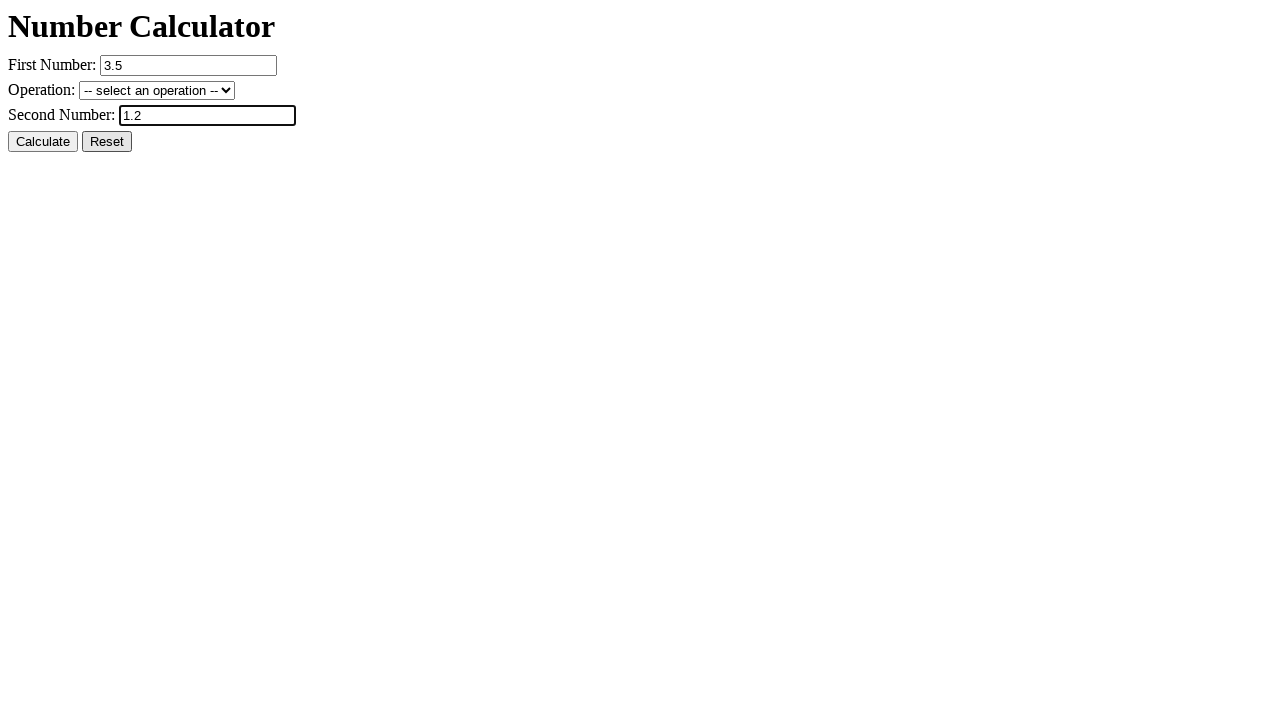

Selected subtraction operation from dropdown on #operation
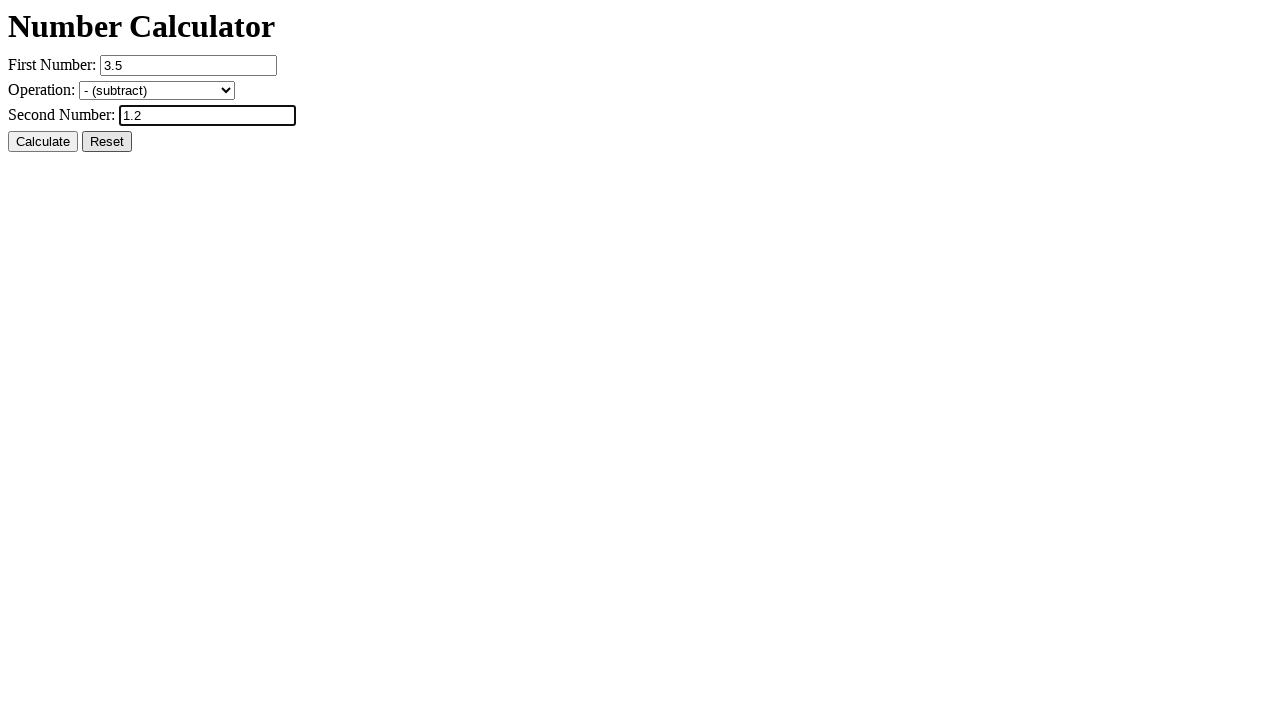

Clicked Calculate button to compute 3.5 - 1.2 at (43, 142) on #calcButton
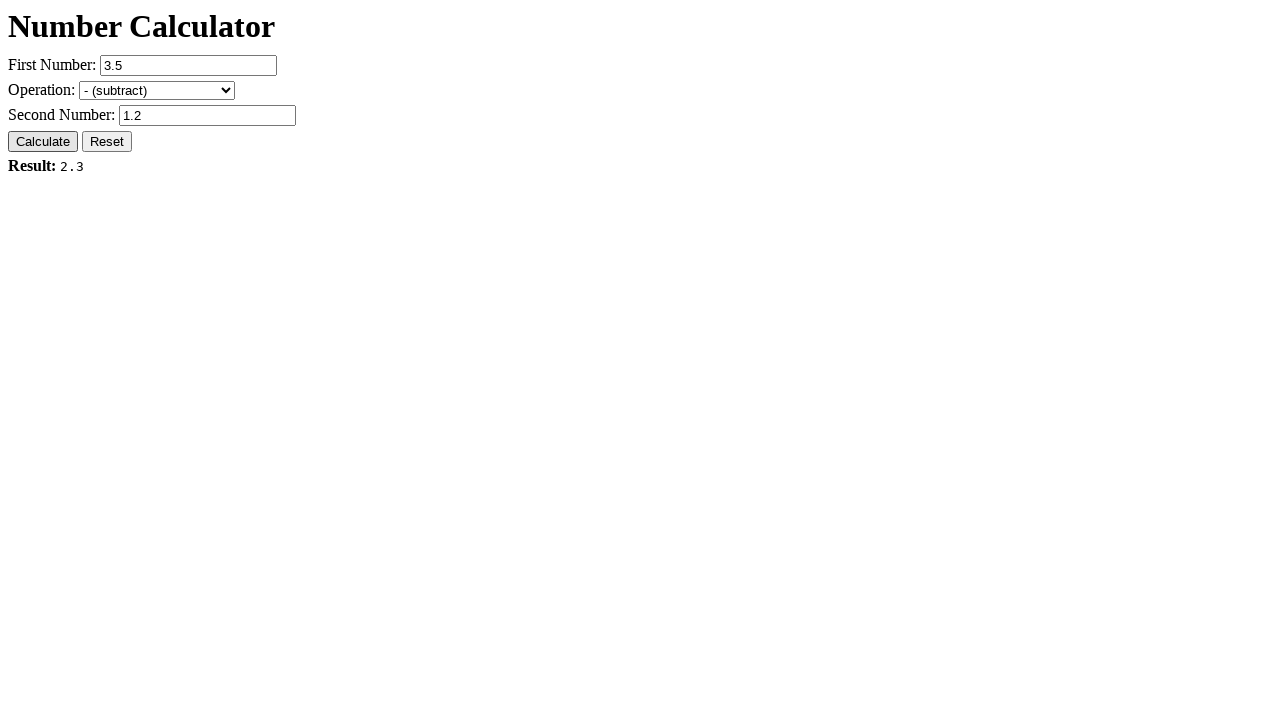

Verified result displays 'Result: 2.3' as expected
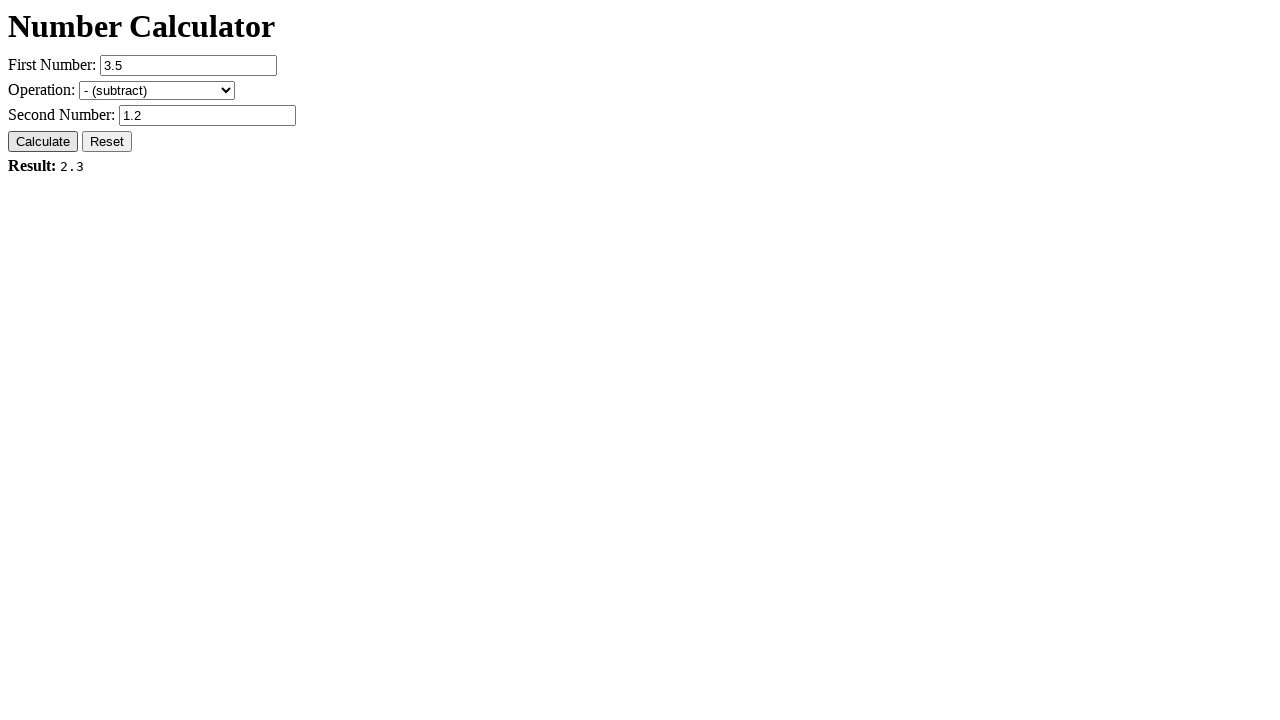

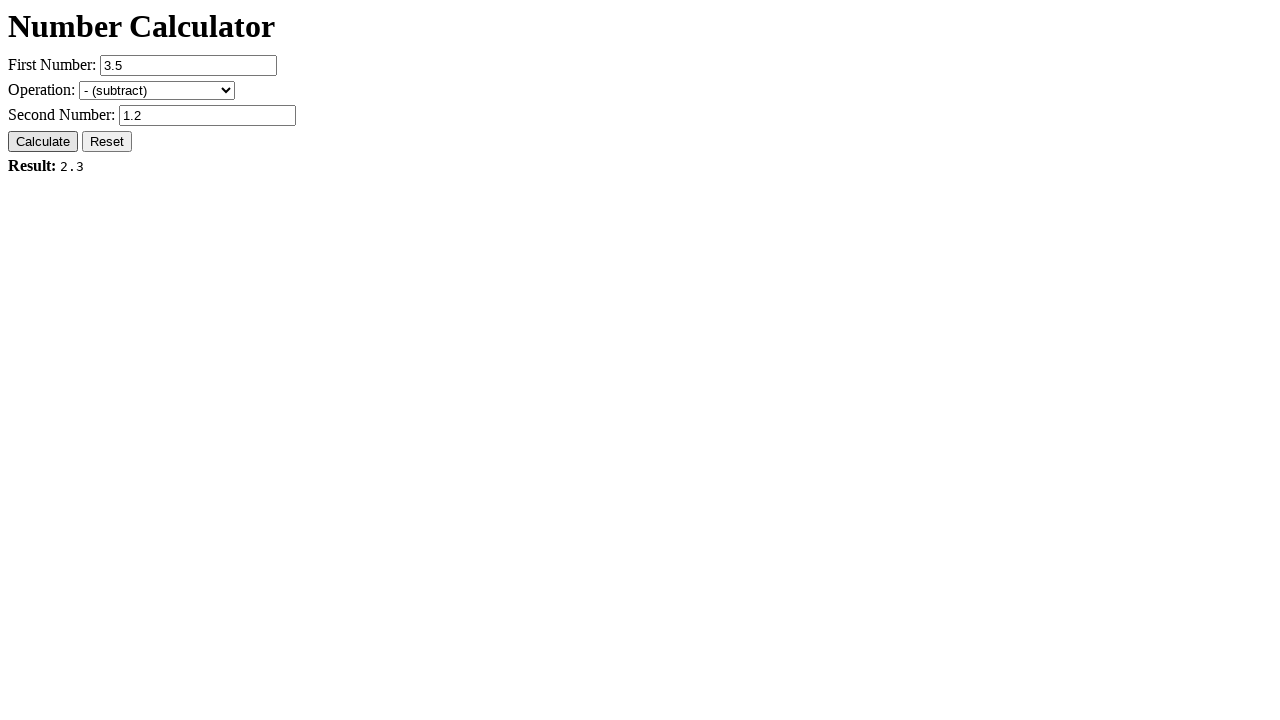